Solves a mathematical challenge by extracting a value from an image attribute, calculating a result, and submitting a form with the answer along with selecting a radio button and checkbox

Starting URL: http://suninjuly.github.io/get_attribute.html

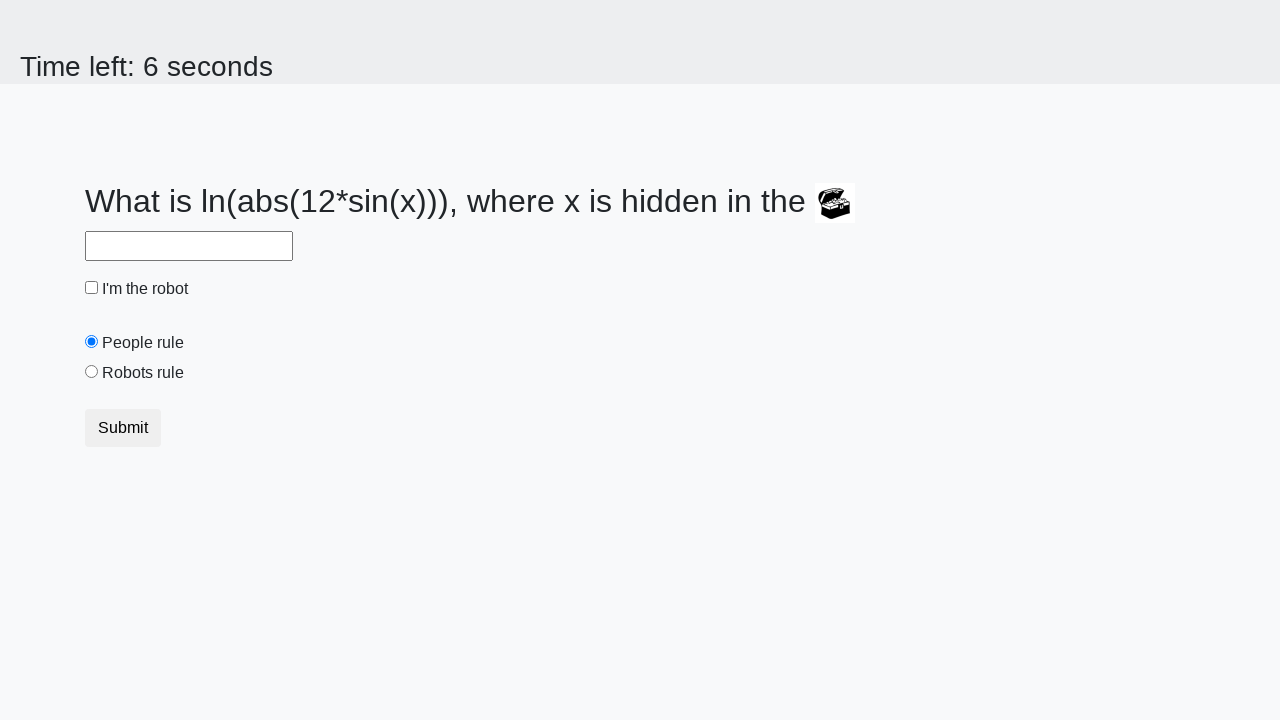

Located treasure image element
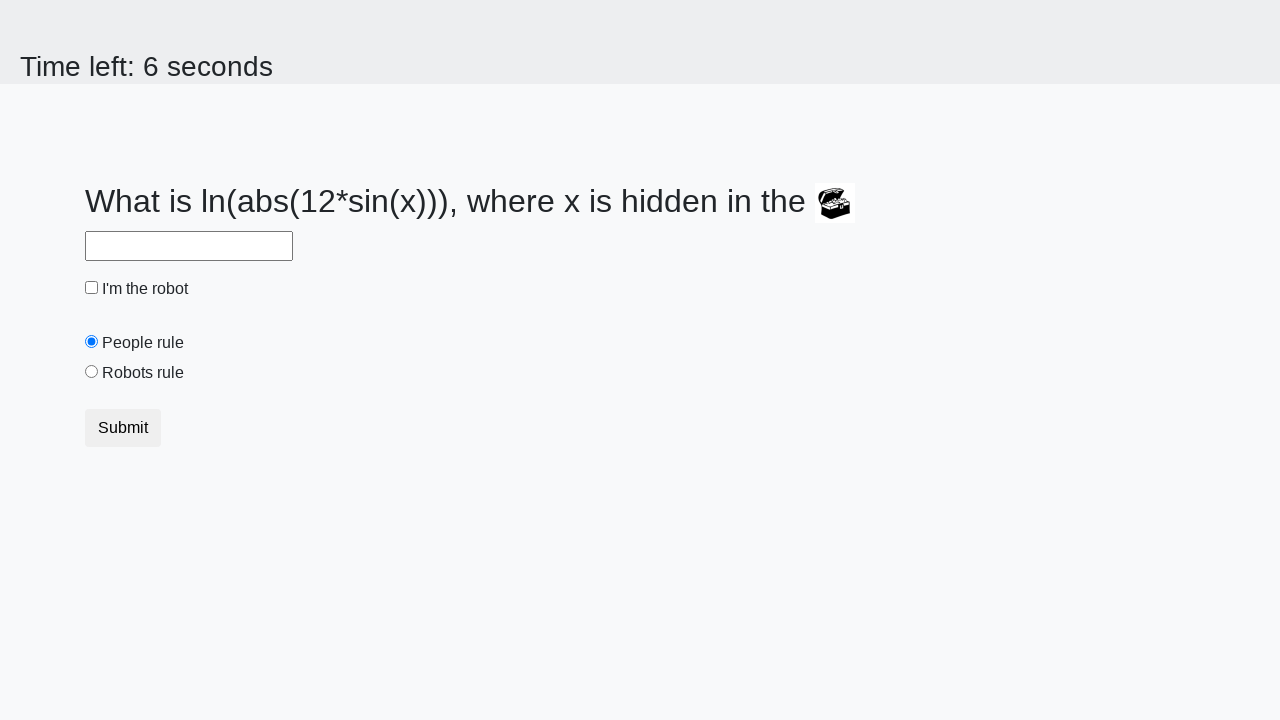

Extracted valuex attribute from treasure image: 264
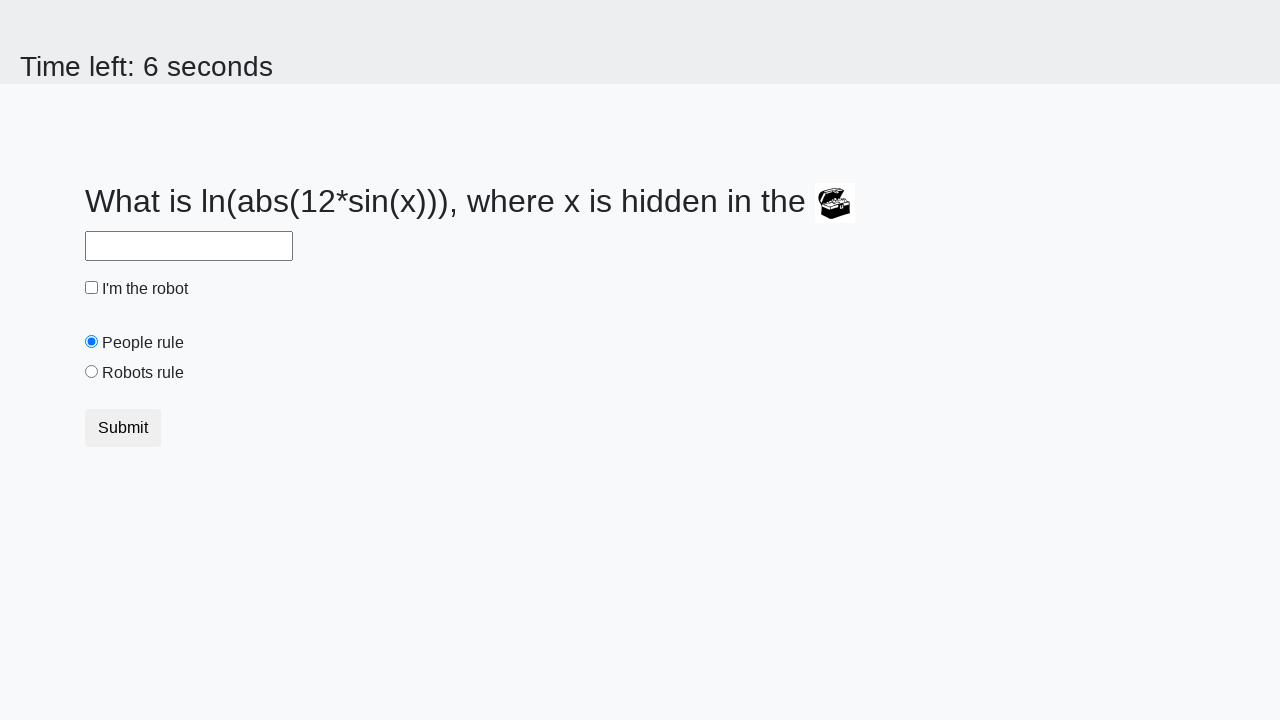

Calculated mathematical result: 0.2407554160968288
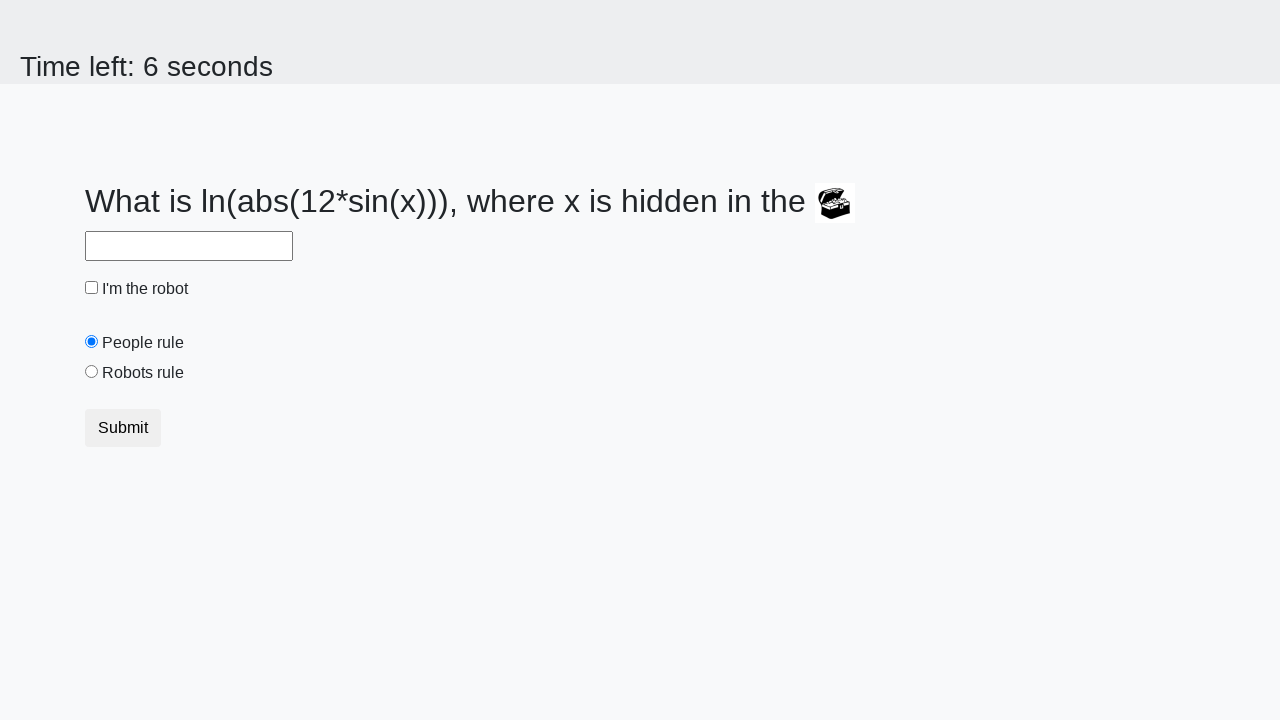

Filled answer field with calculated value: 0.2407554160968288 on input#answer
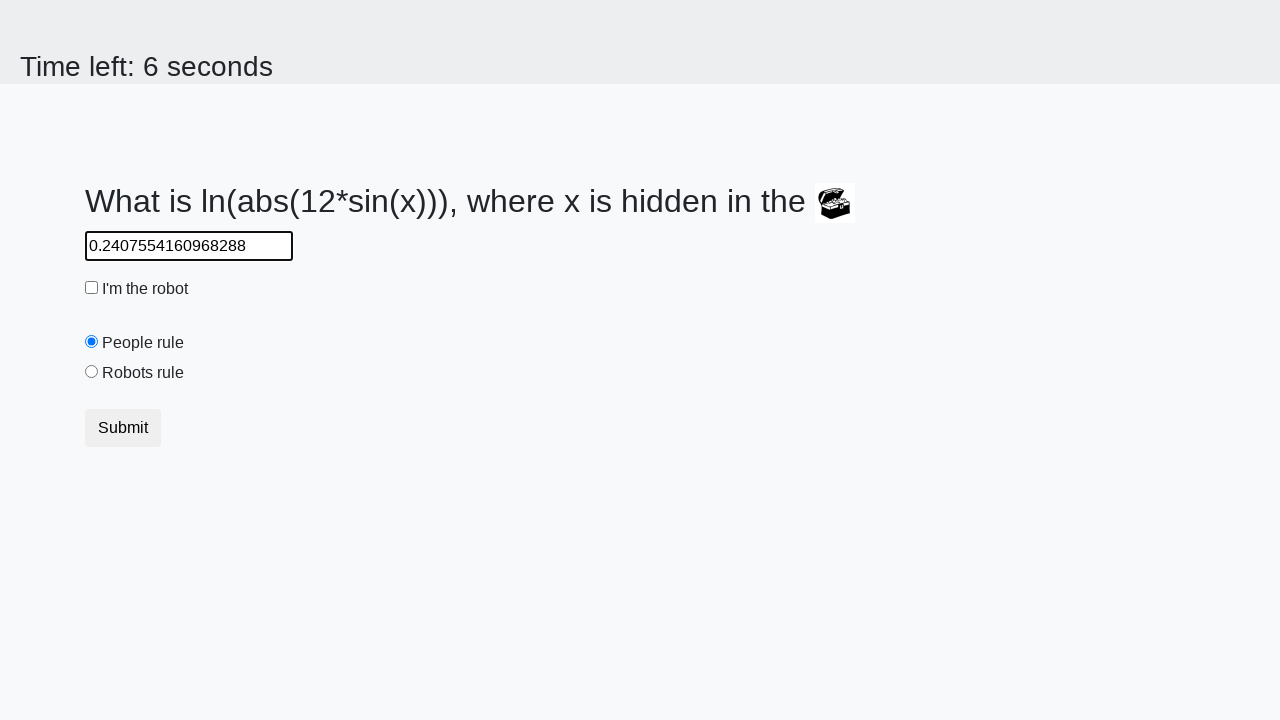

Clicked 'robotsRule' radio button at (92, 372) on #robotsRule
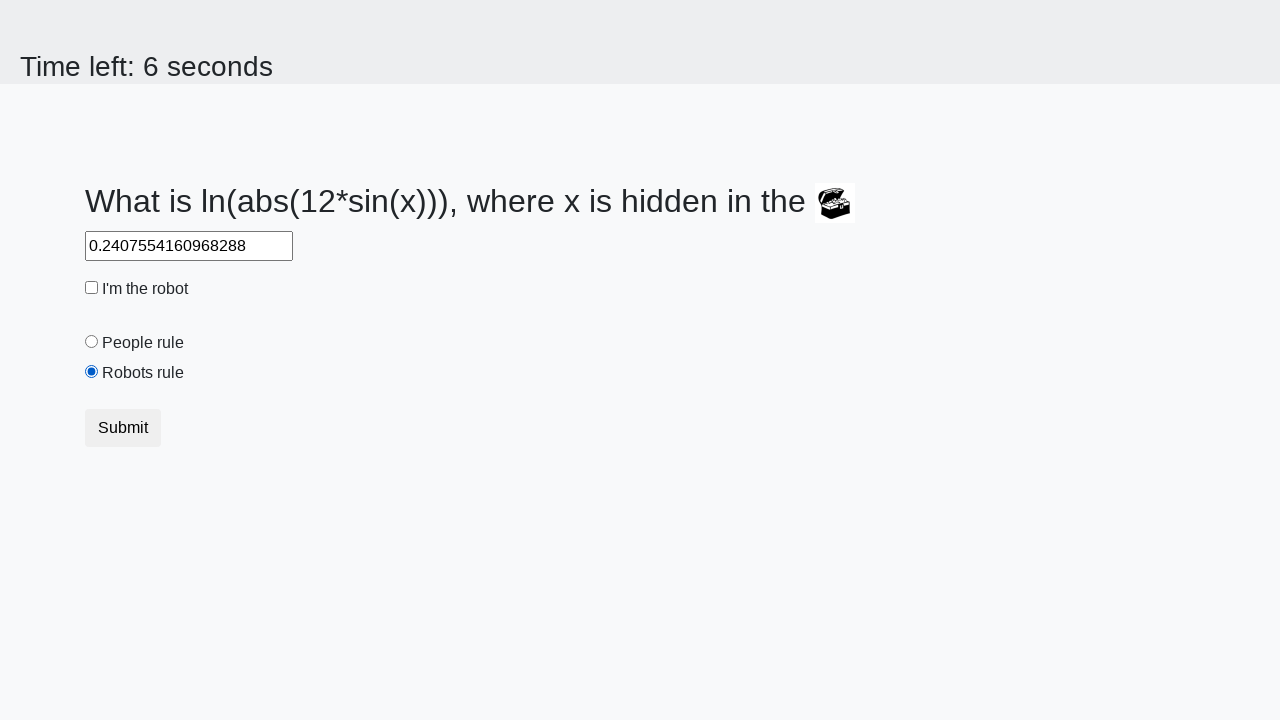

Checked the checkbox at (92, 288) on [type="checkbox"]
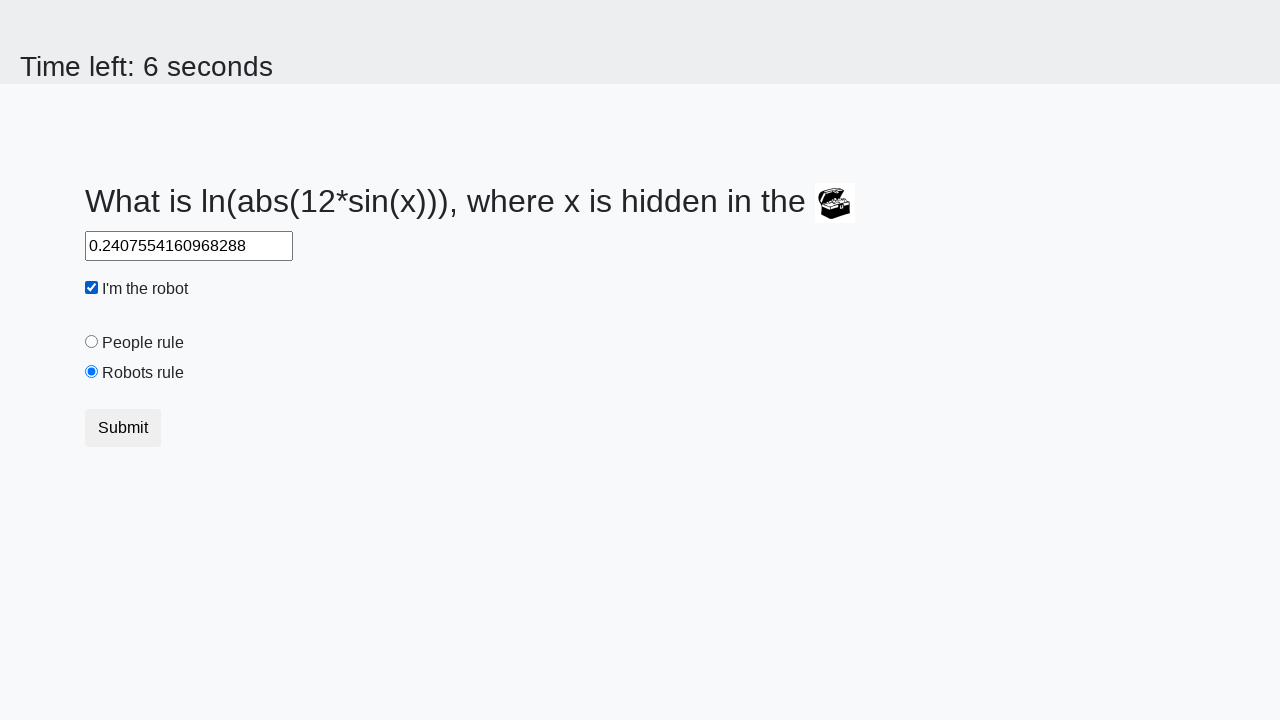

Clicked submit button to submit the form at (123, 428) on button.btn
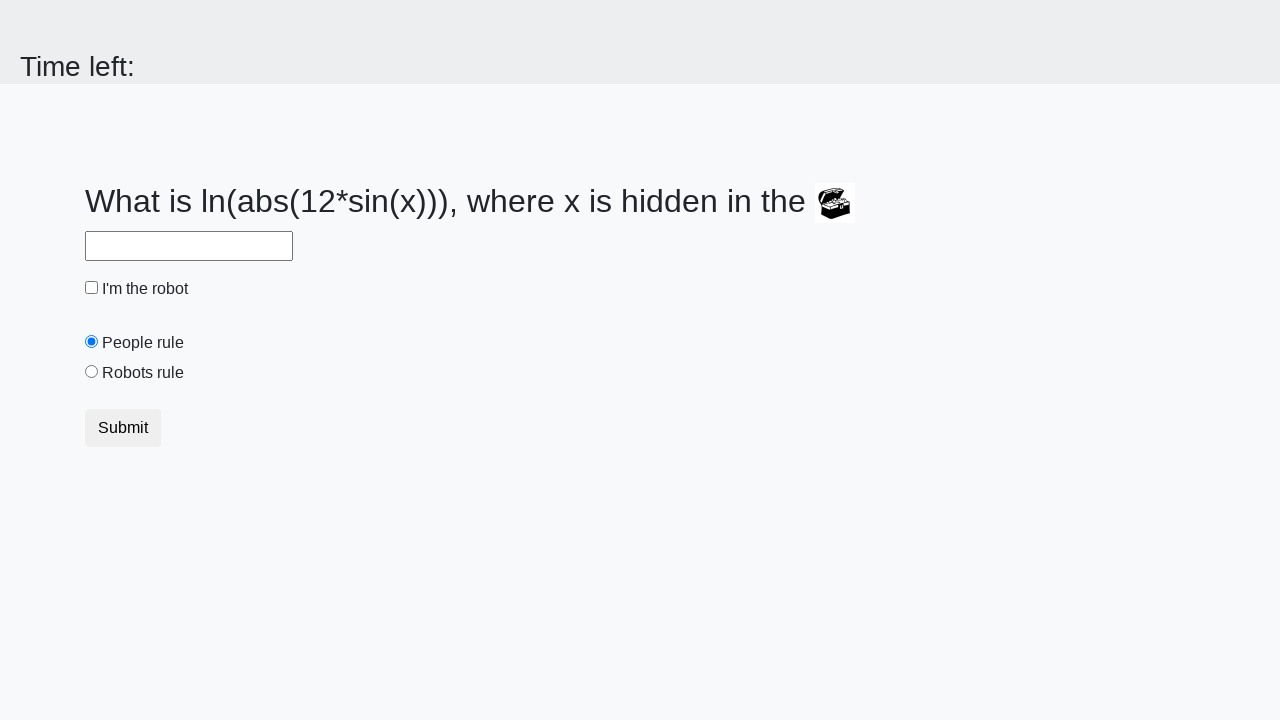

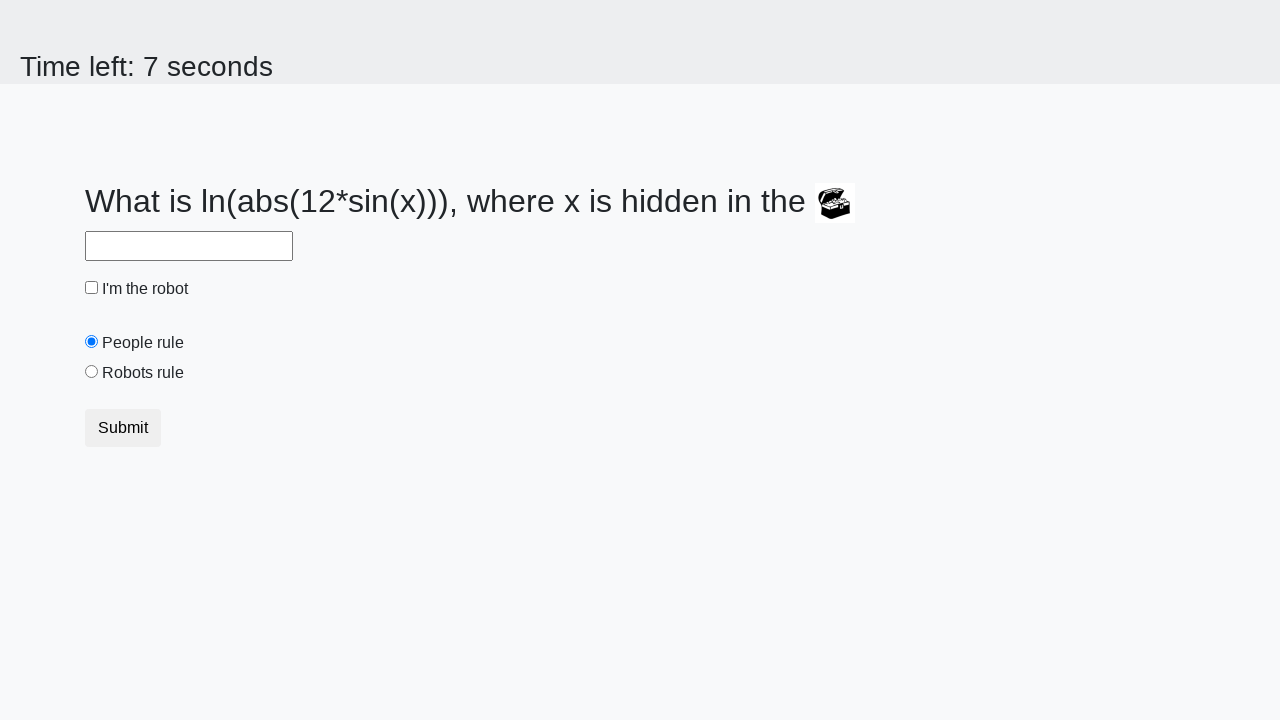